Verifies the current URL matches the expected OrangeHRM login page URL

Starting URL: https://opensource-demo.orangehrmlive.com/web/index.php/auth/login

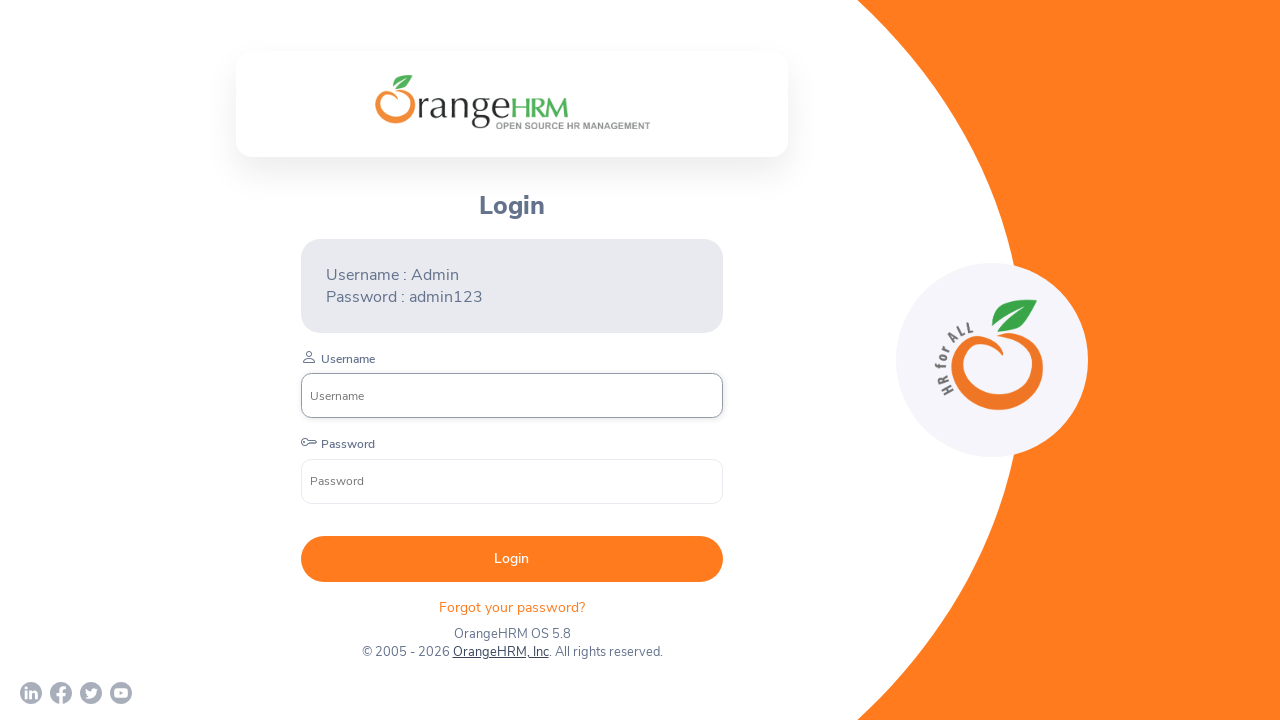

Retrieved current URL from page
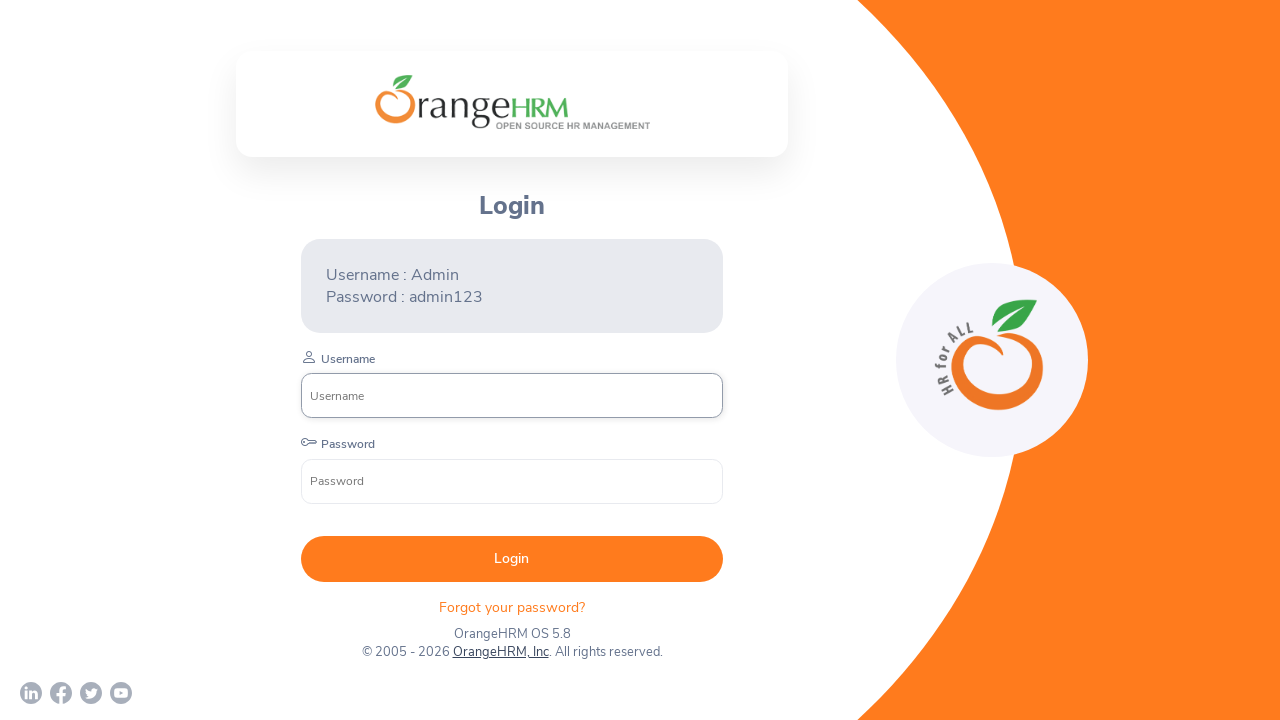

Verified current URL matches expected OrangeHRM login page URL
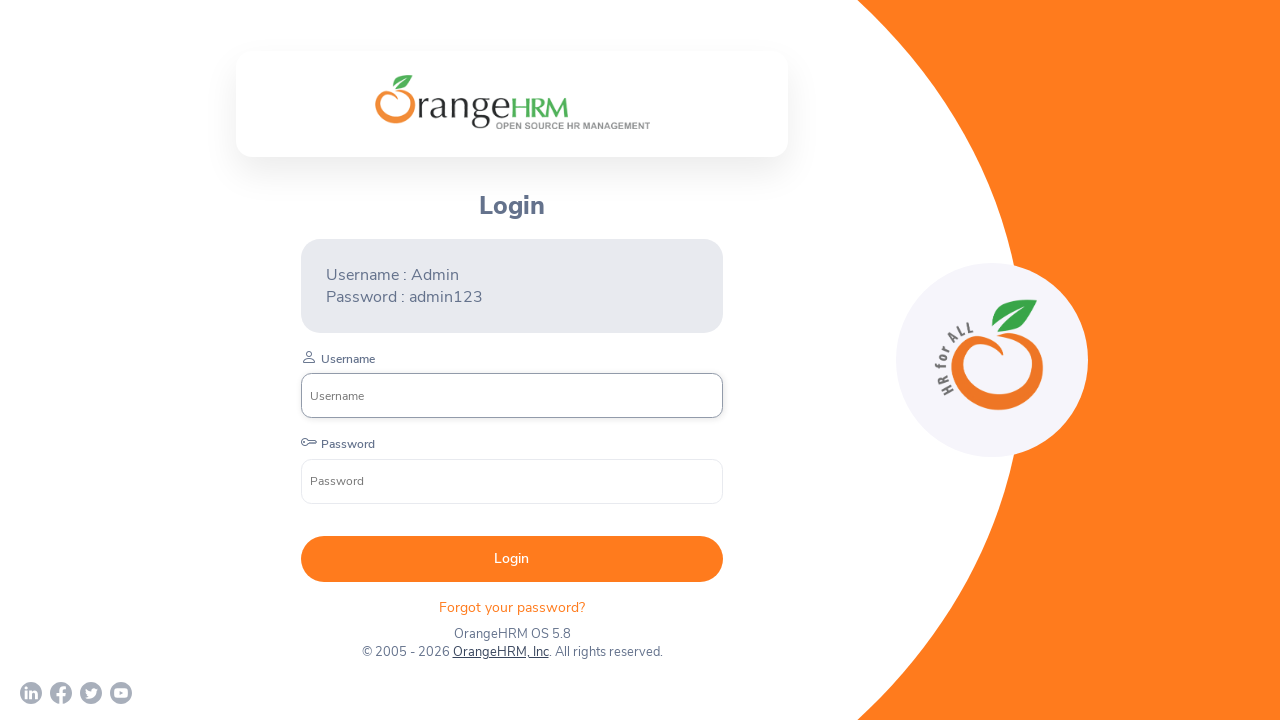

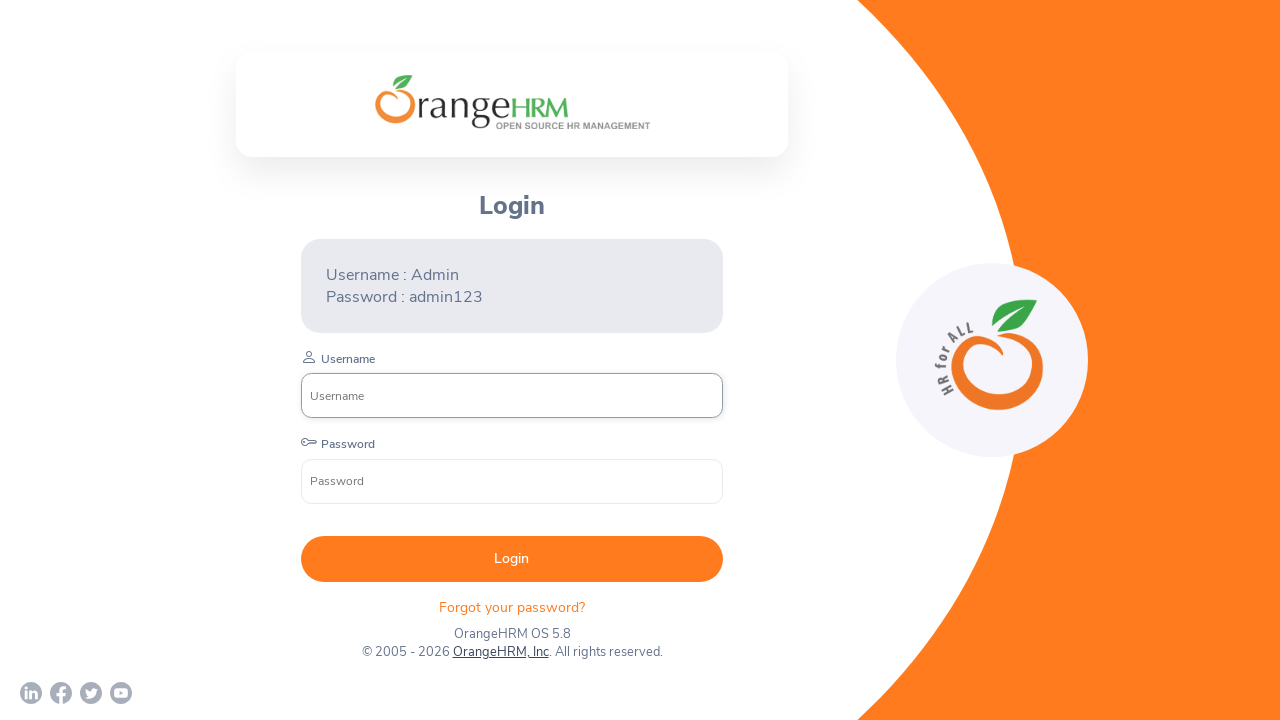